Opens the OrangeHRM demo website and verifies the page loads successfully by waiting for the page to be ready.

Starting URL: https://opensource-demo.orangehrmlive.com/

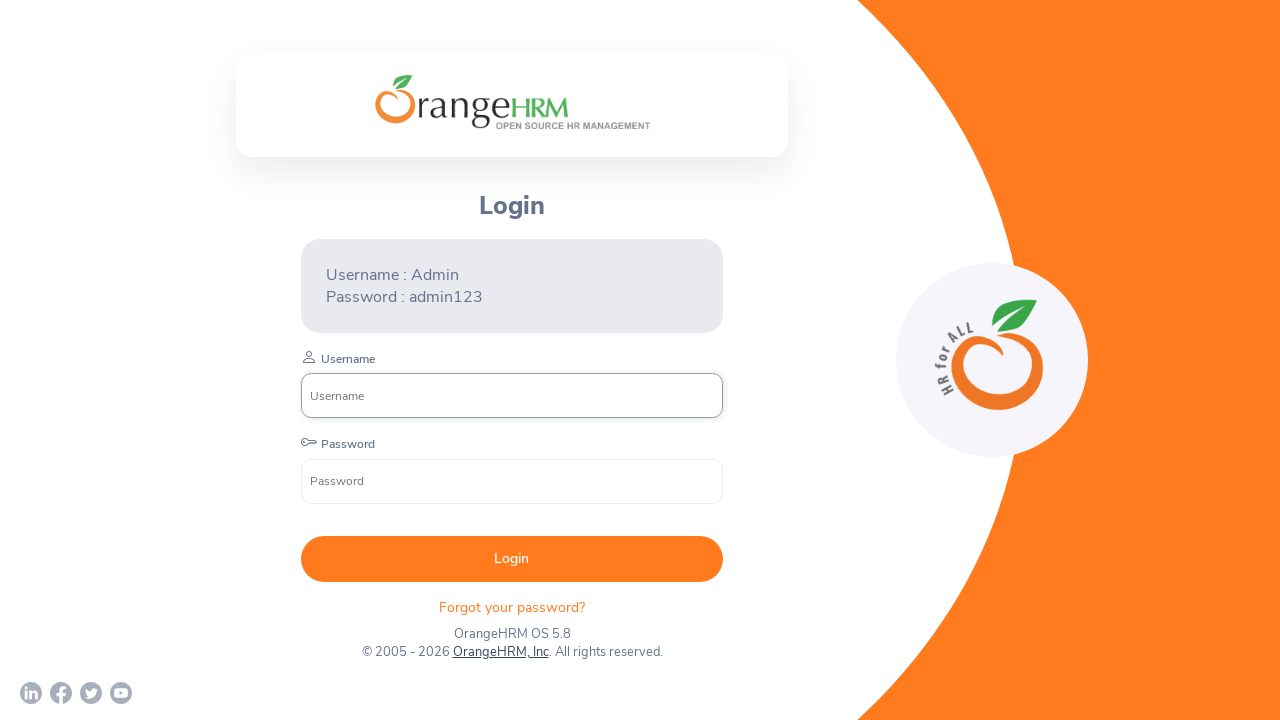

Page DOM content loaded
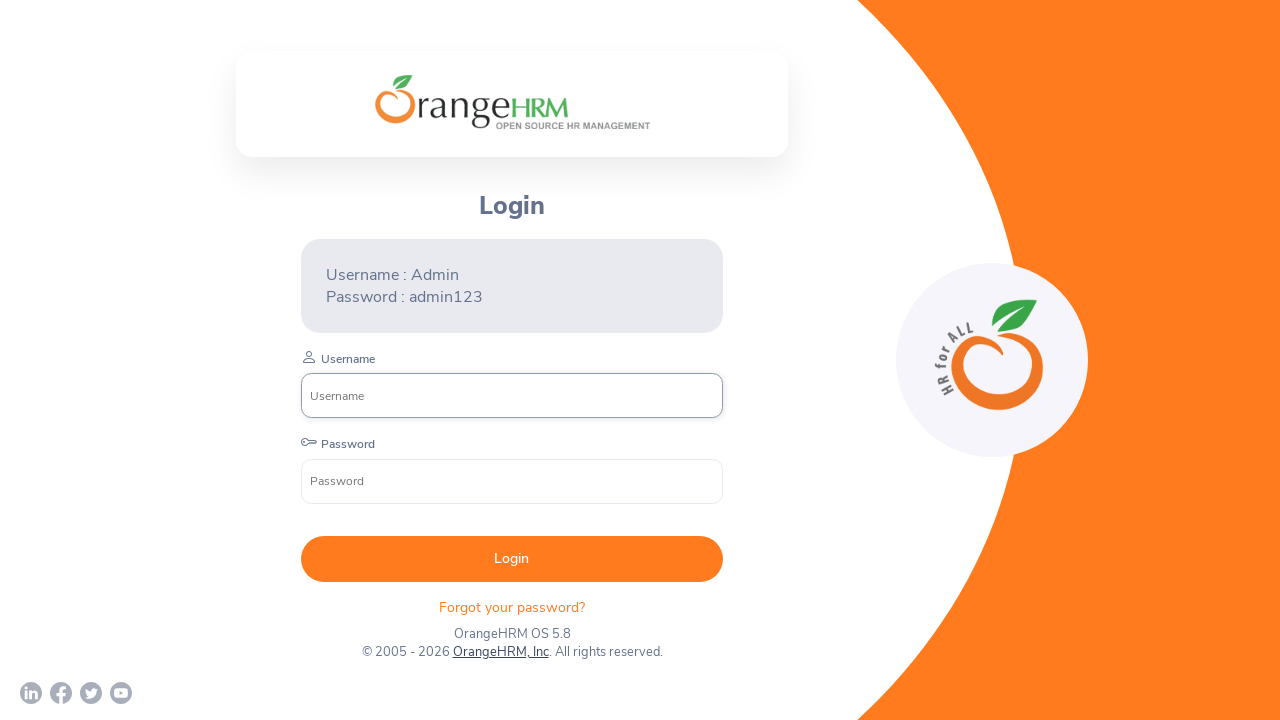

Login form element found on OrangeHRM page
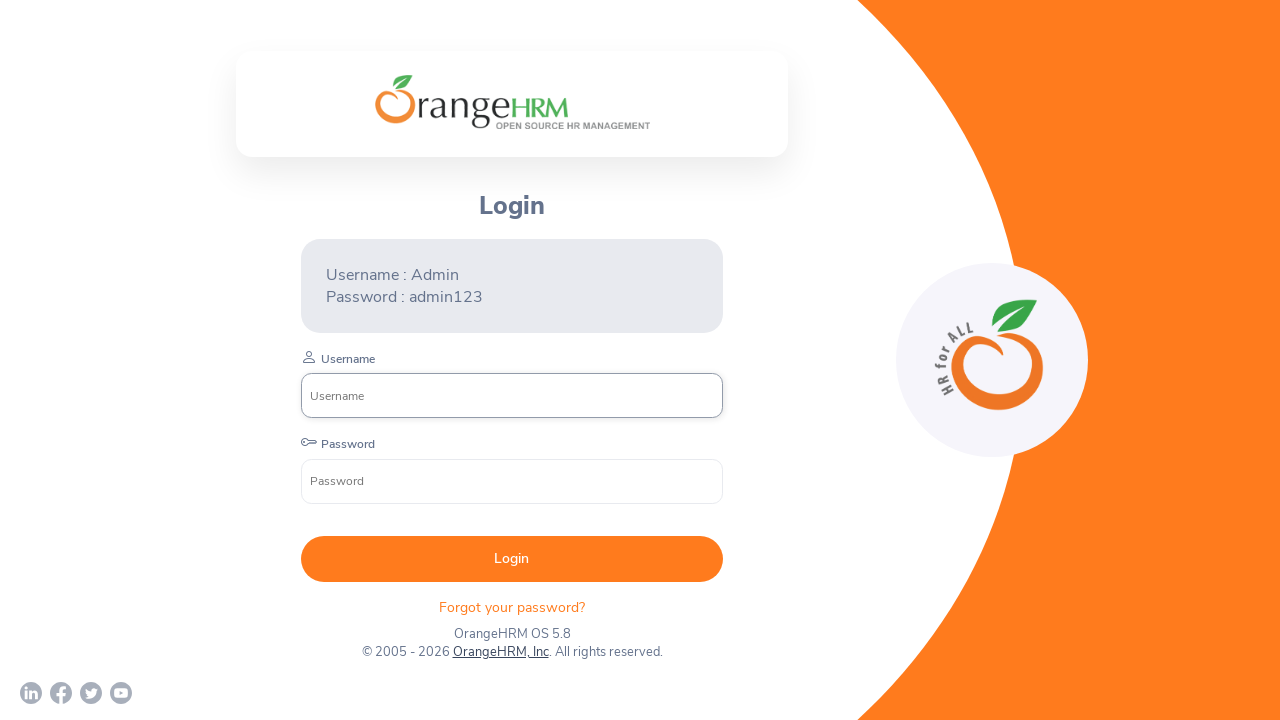

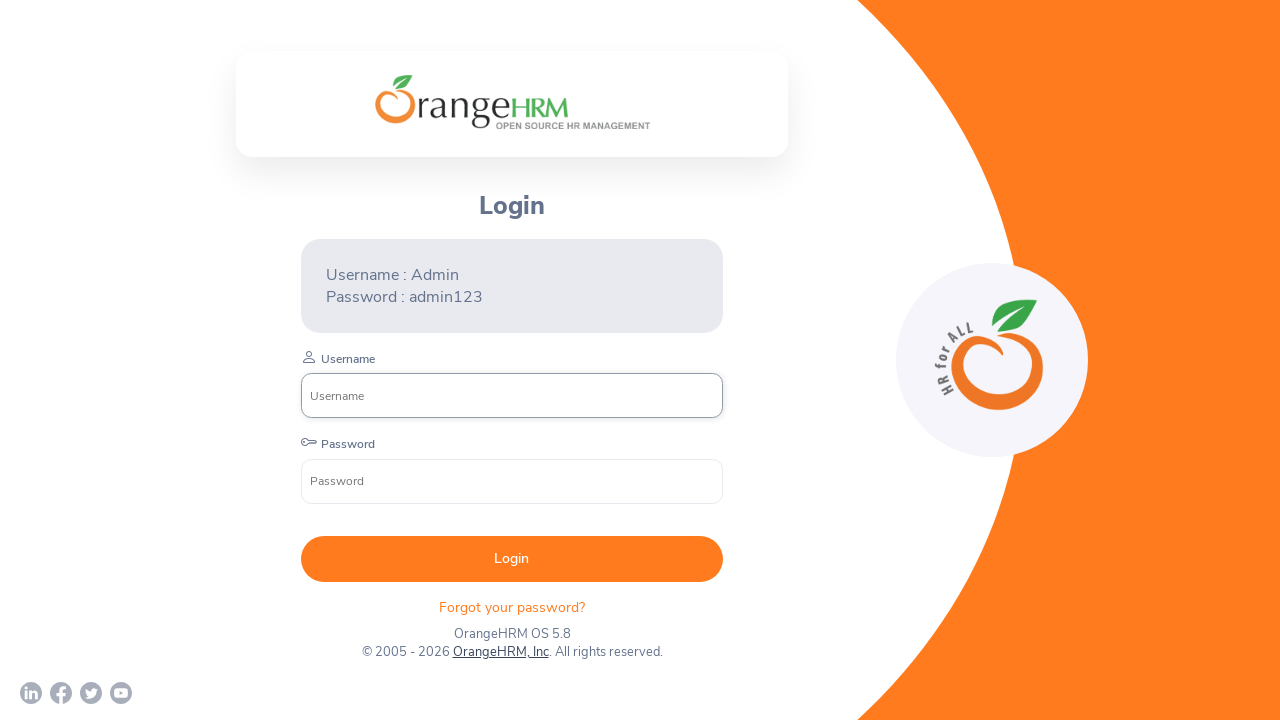